Tests the contact form functionality by filling in email, name, and message fields, then submitting the form to the support team

Starting URL: https://www.demoblaze.com/

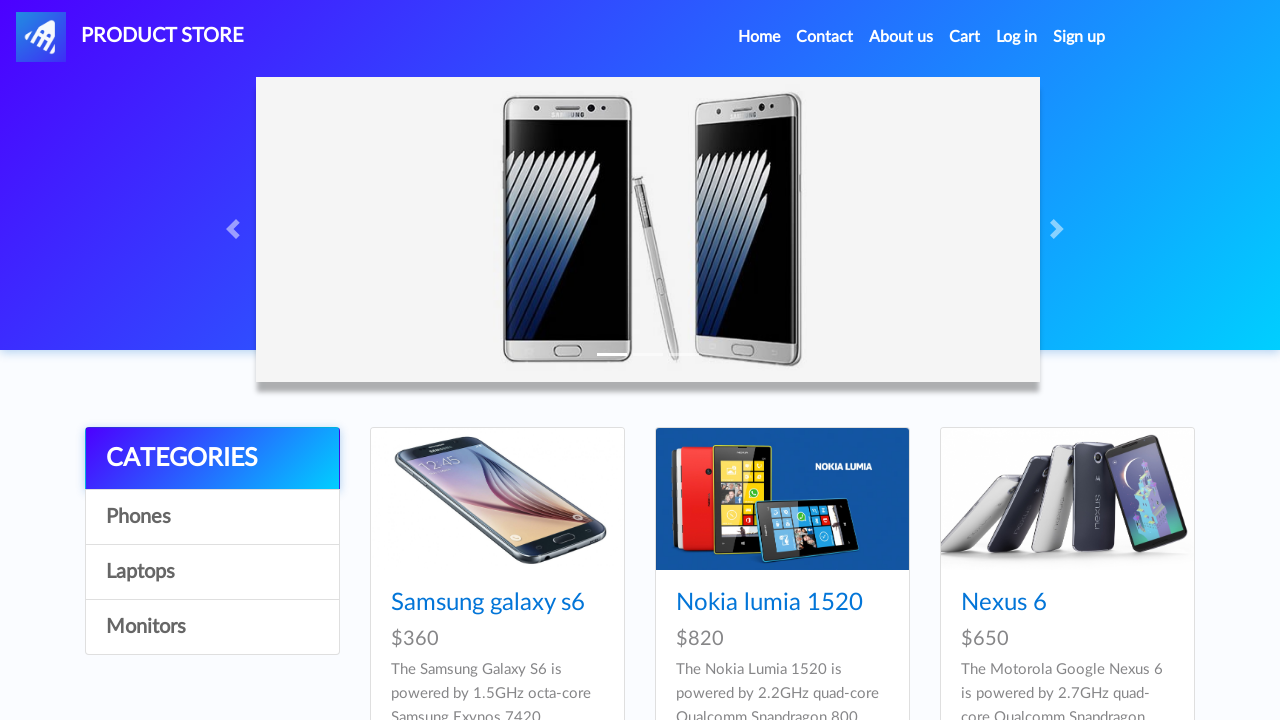

Clicked Contact link at (825, 37) on internal:role=link[name="Contact"i]
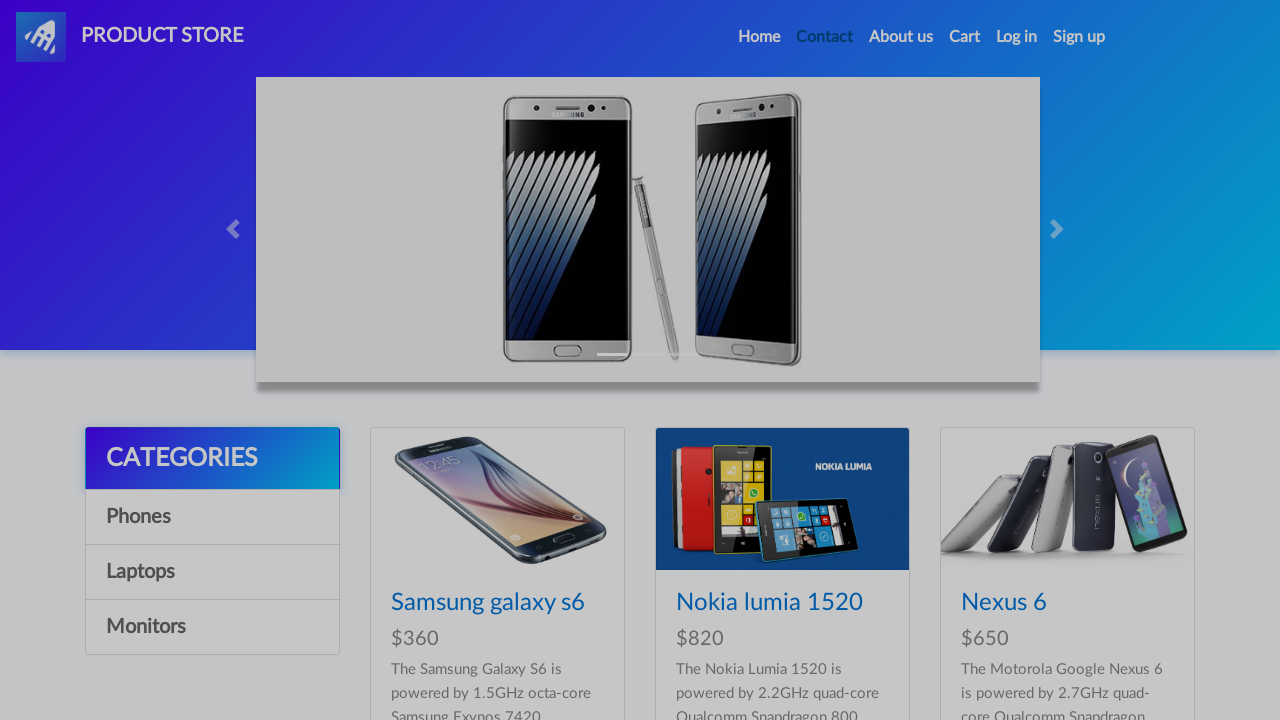

Clicked email field at (640, 171) on #recipient-email
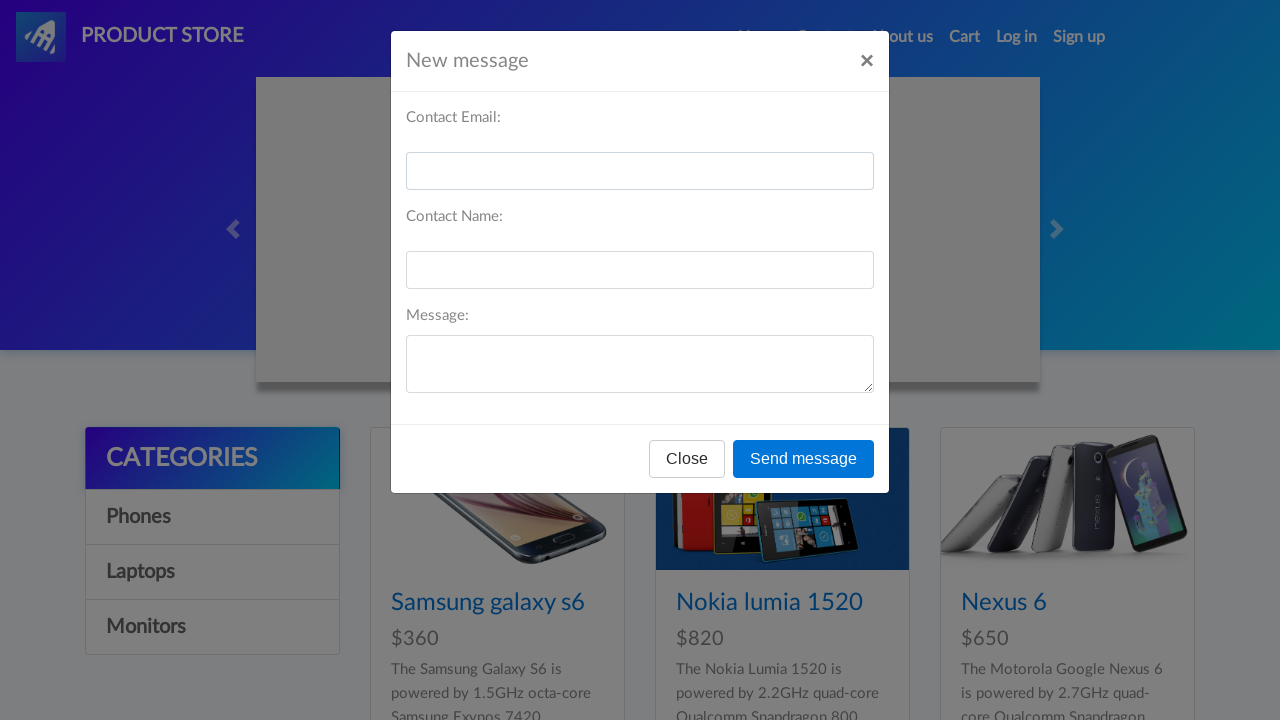

Filled email field with 'johndoe@testmail.com' on #recipient-email
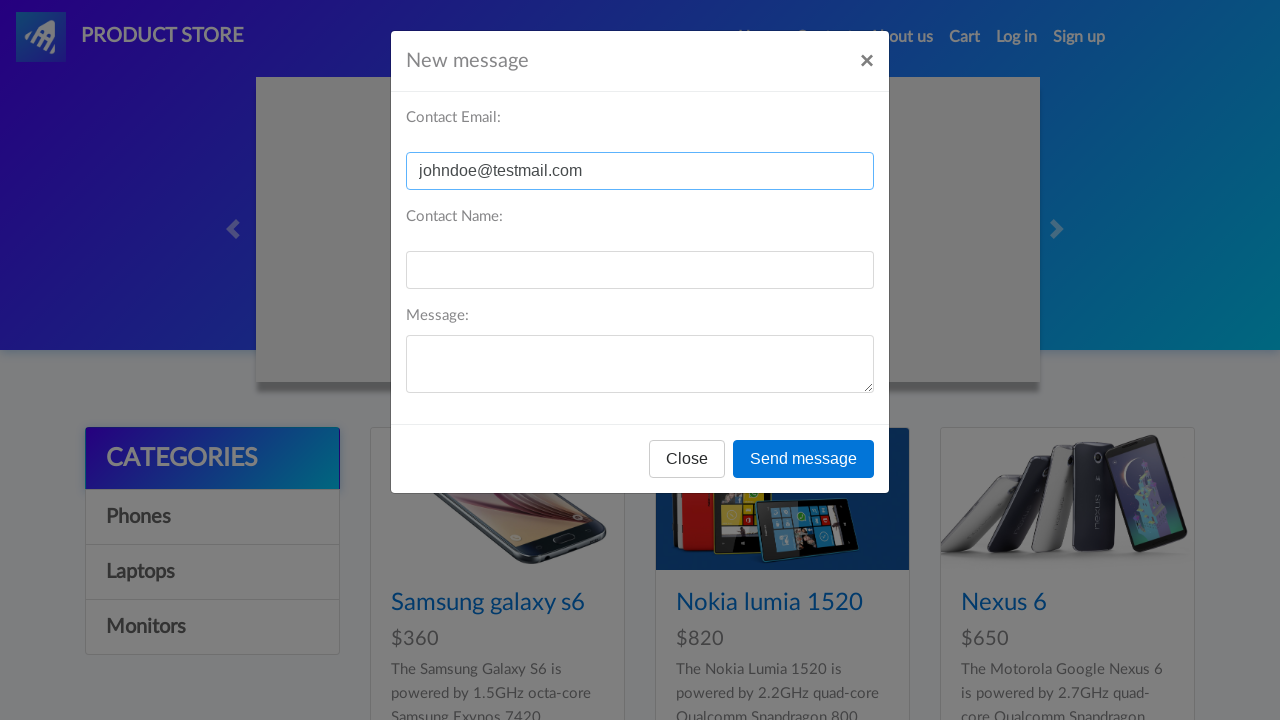

Filled contact name field with 'John Doe' on internal:label="Contact Email:"i
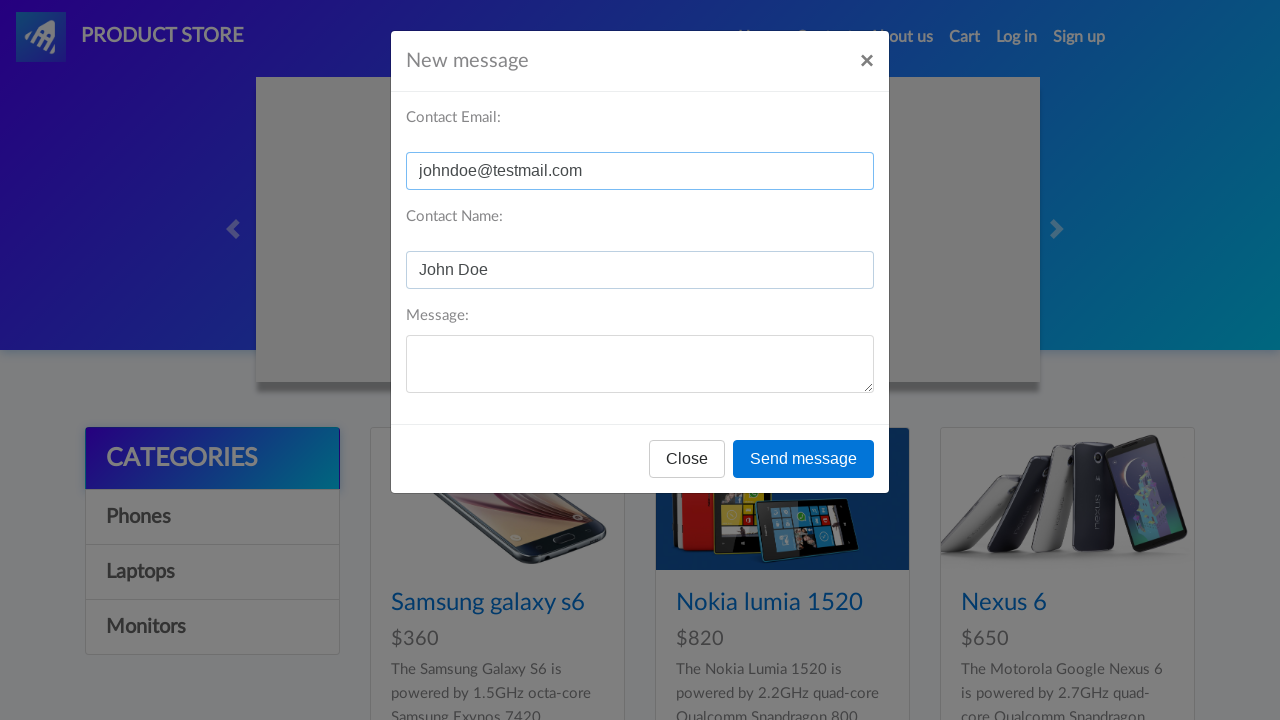

Filled message field with support inquiry on internal:label="Message:"i
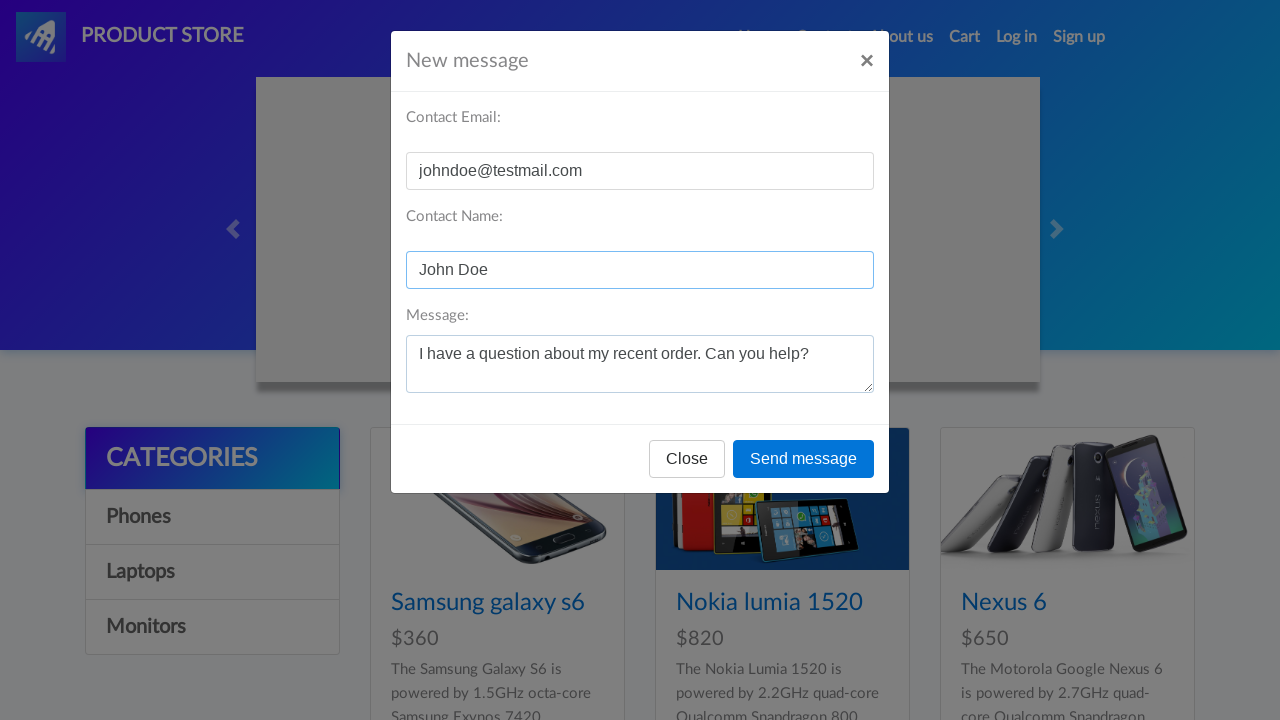

Clicked Send message button to submit contact form at (804, 459) on internal:role=button[name="Send message"i]
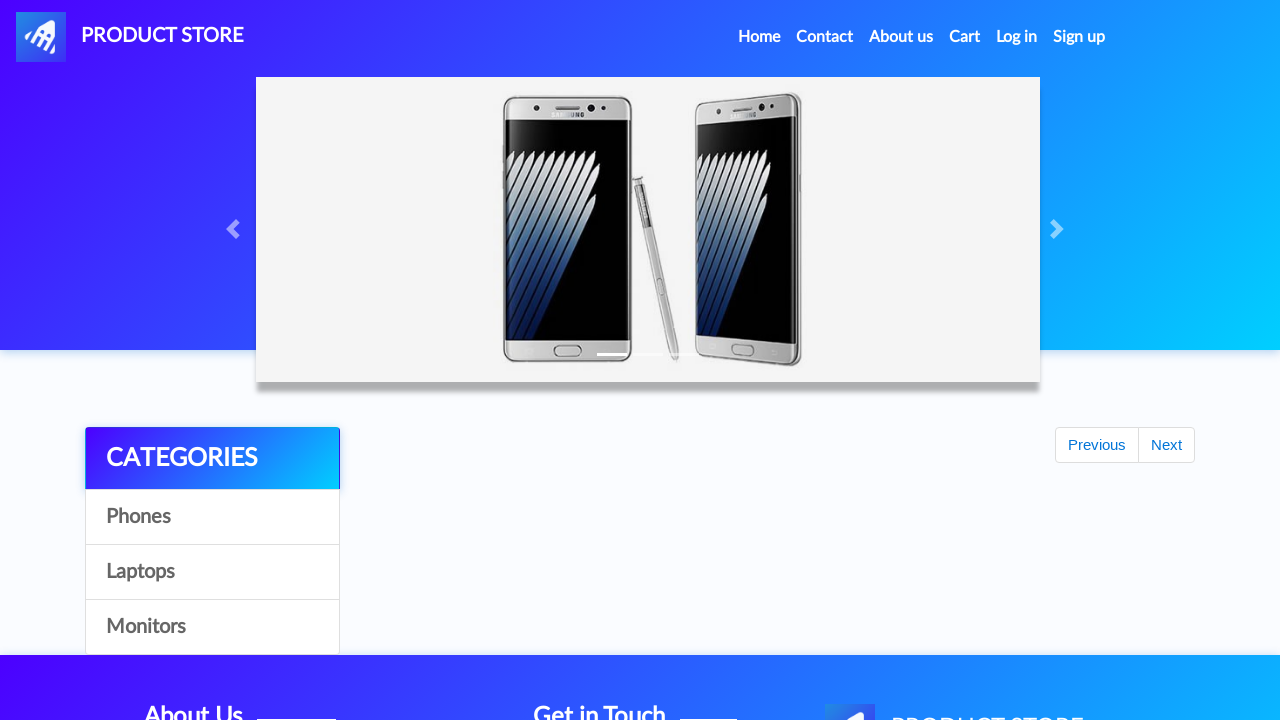

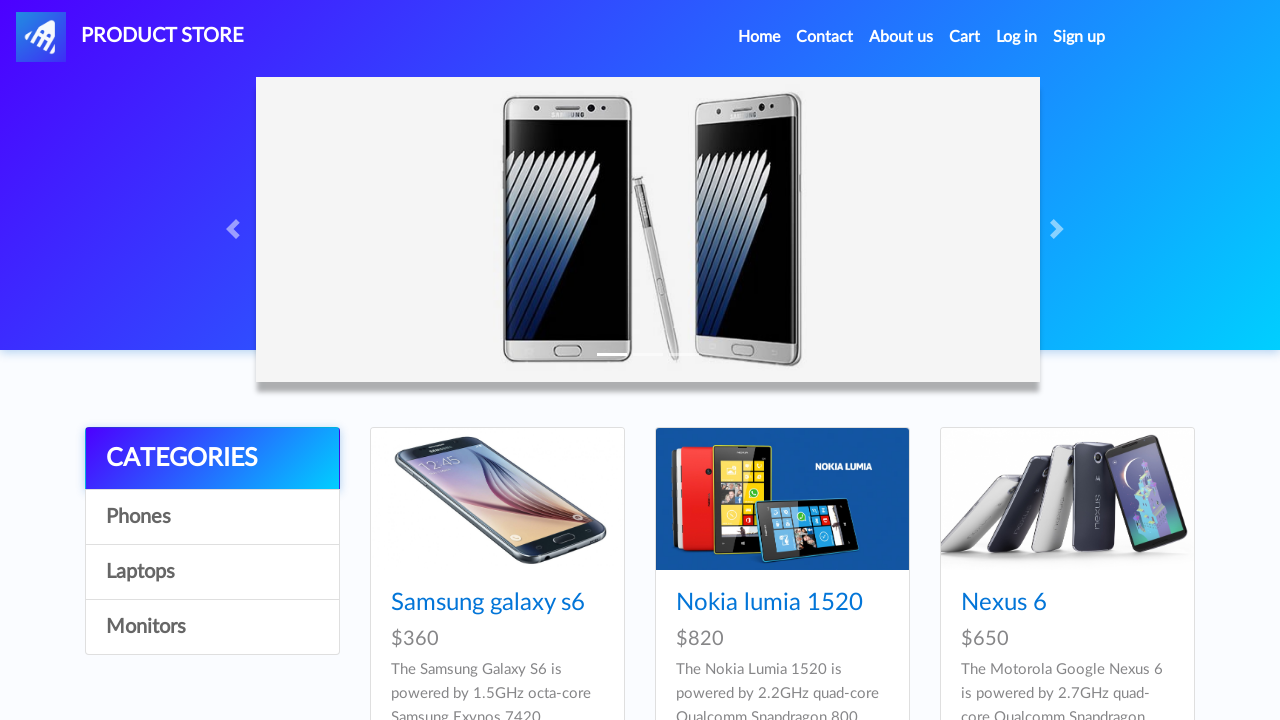